Navigates to Megabox movie listing page and clicks the "더보기" (load more) button multiple times to load additional movie content, verifying the page loads correctly.

Starting URL: https://www.megabox.co.kr/movie

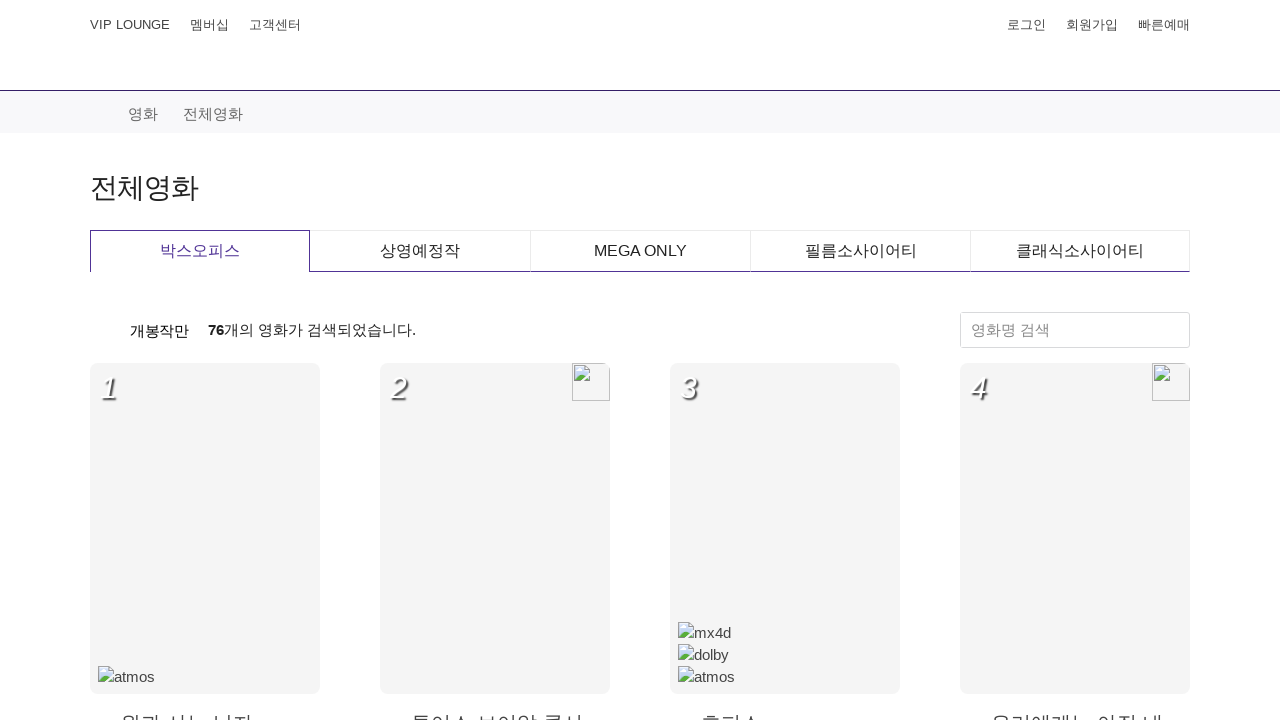

Waited for page content to load (.inner-wrap)
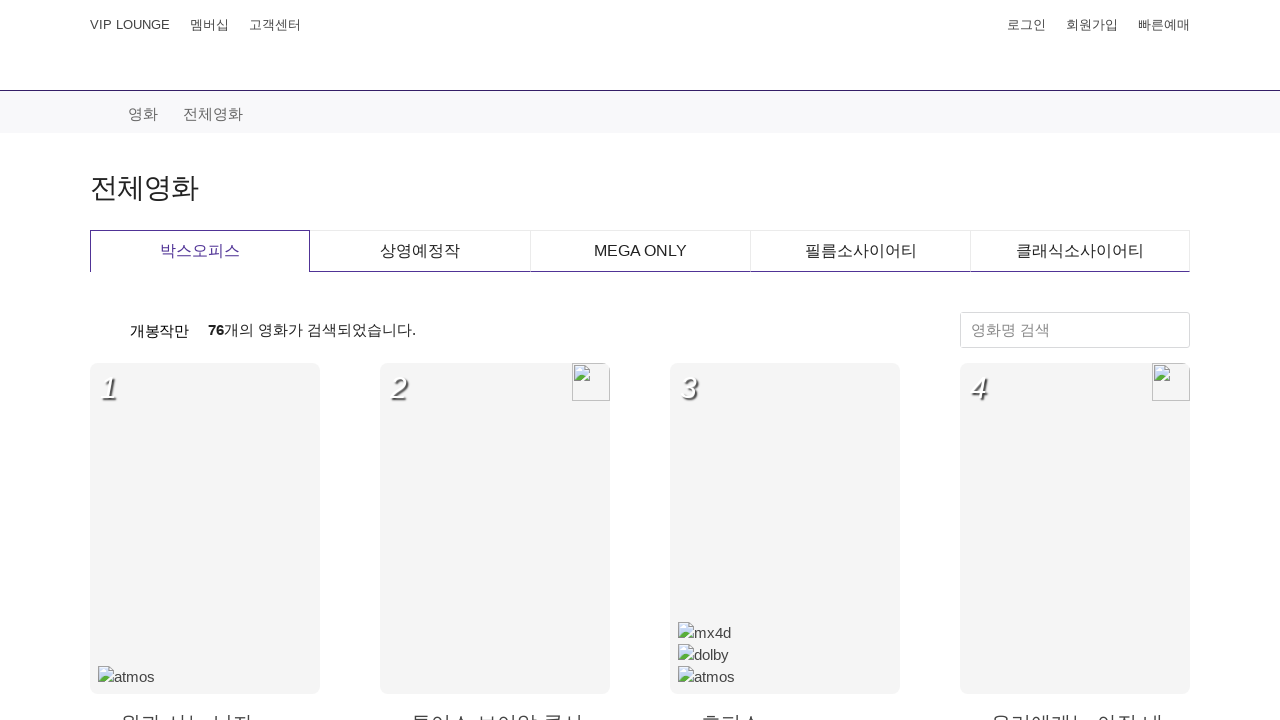

Located the '더보기' (load more) button (iteration 1)
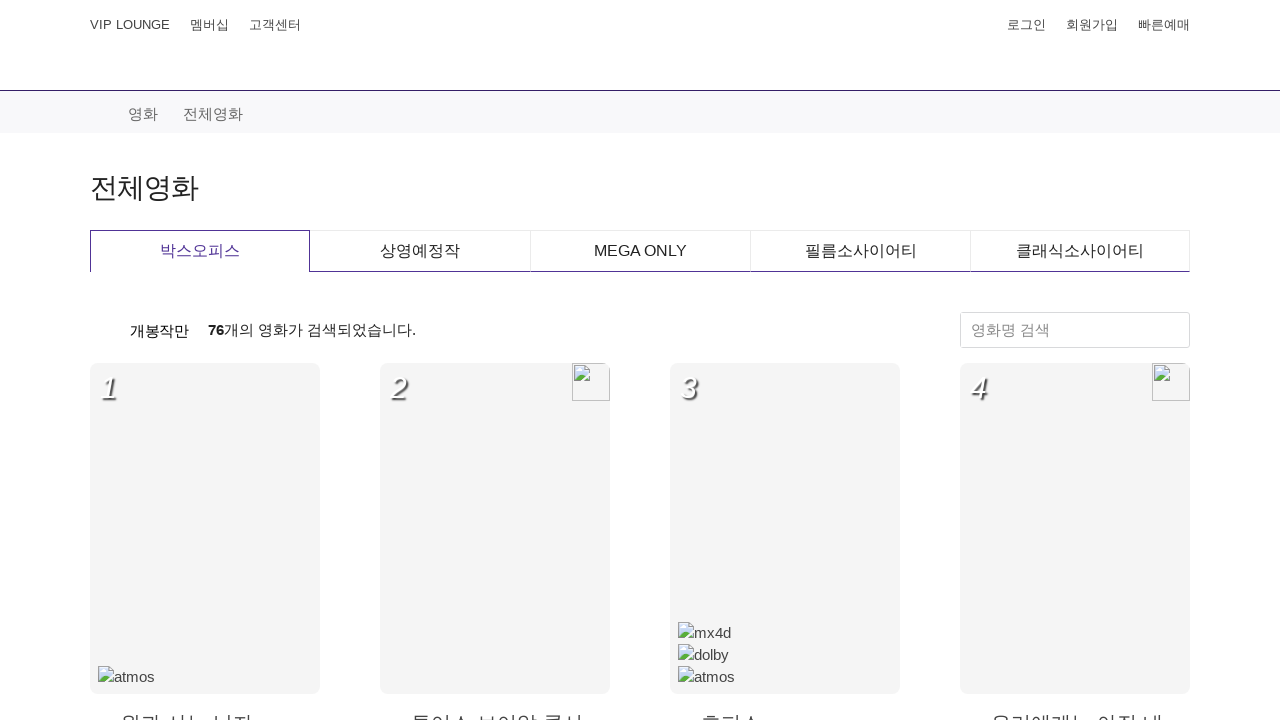

Clicked '더보기' button to load more movies (iteration 1) at (640, 400) on .btn-more.v1 button
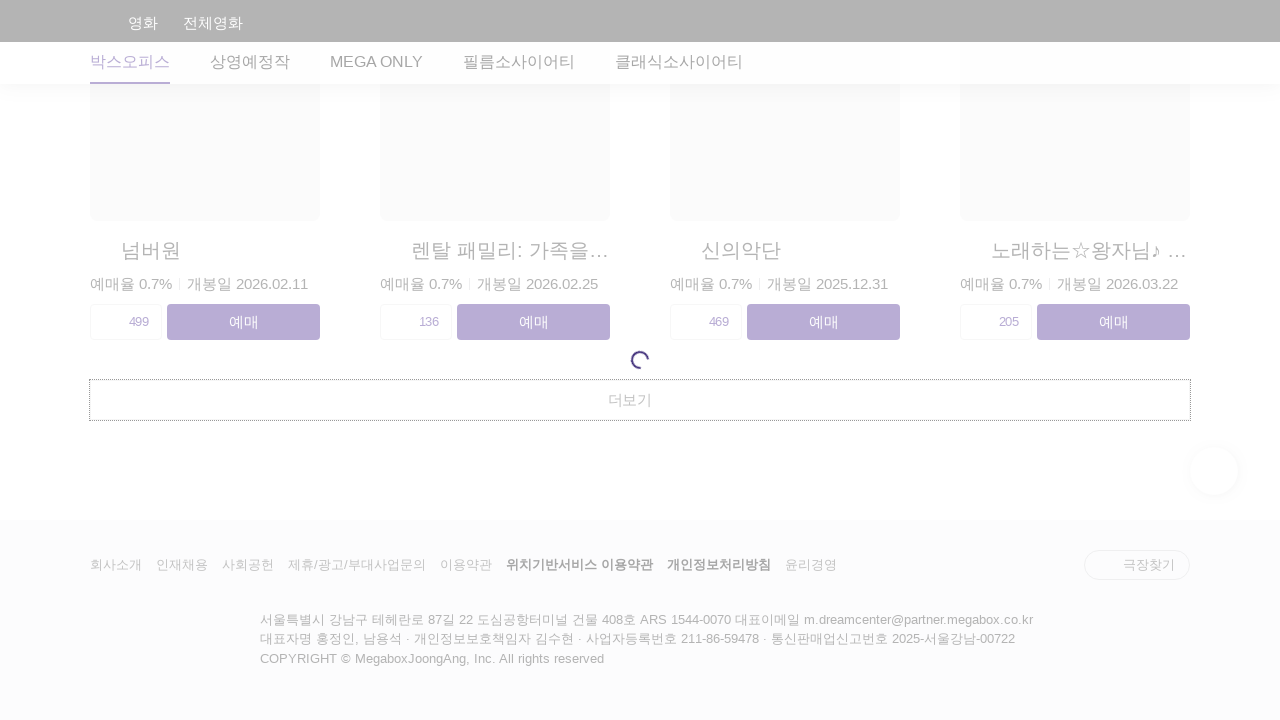

Waited for new movie content to load (iteration 1)
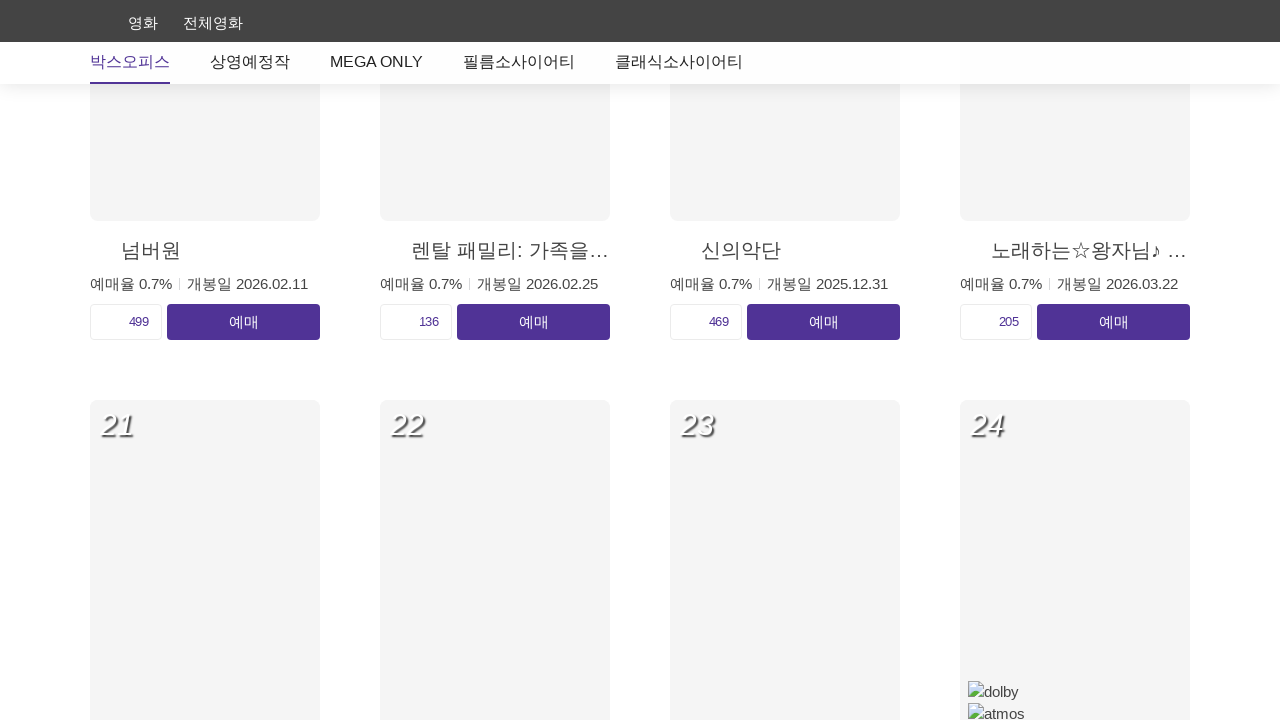

Located the '더보기' (load more) button (iteration 2)
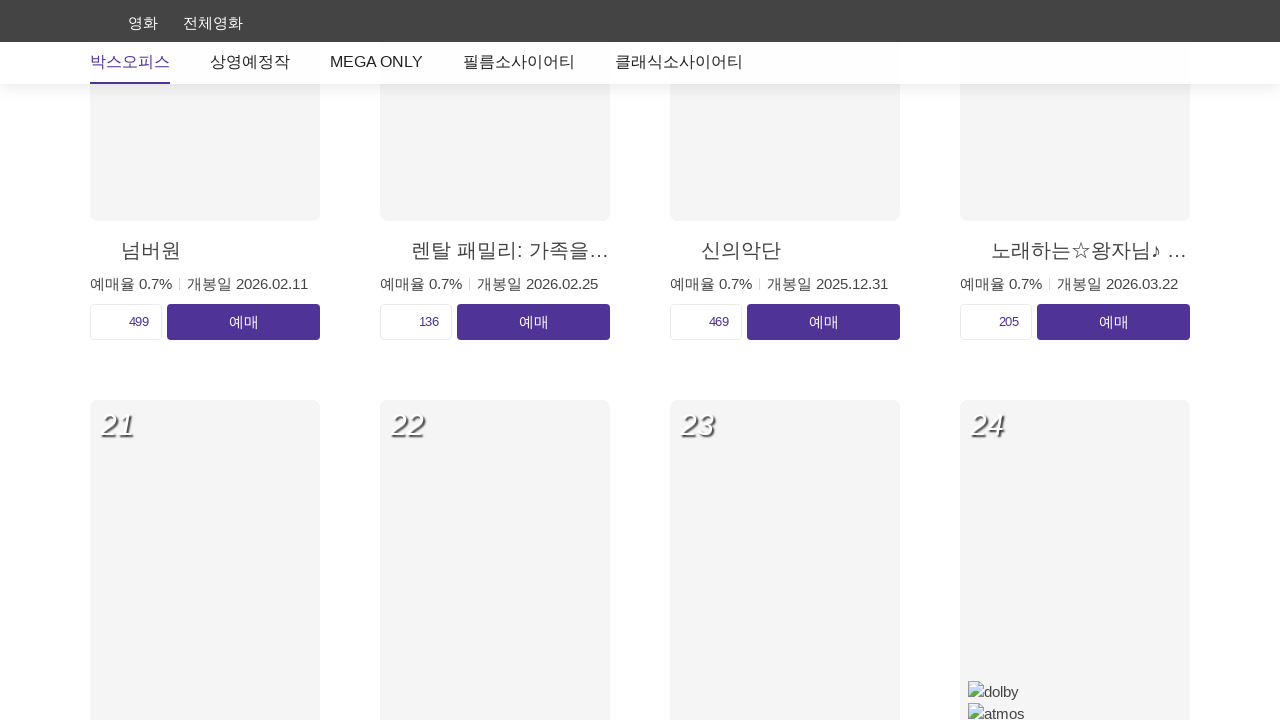

Clicked '더보기' button to load more movies (iteration 2) at (640, 400) on .btn-more.v1 button
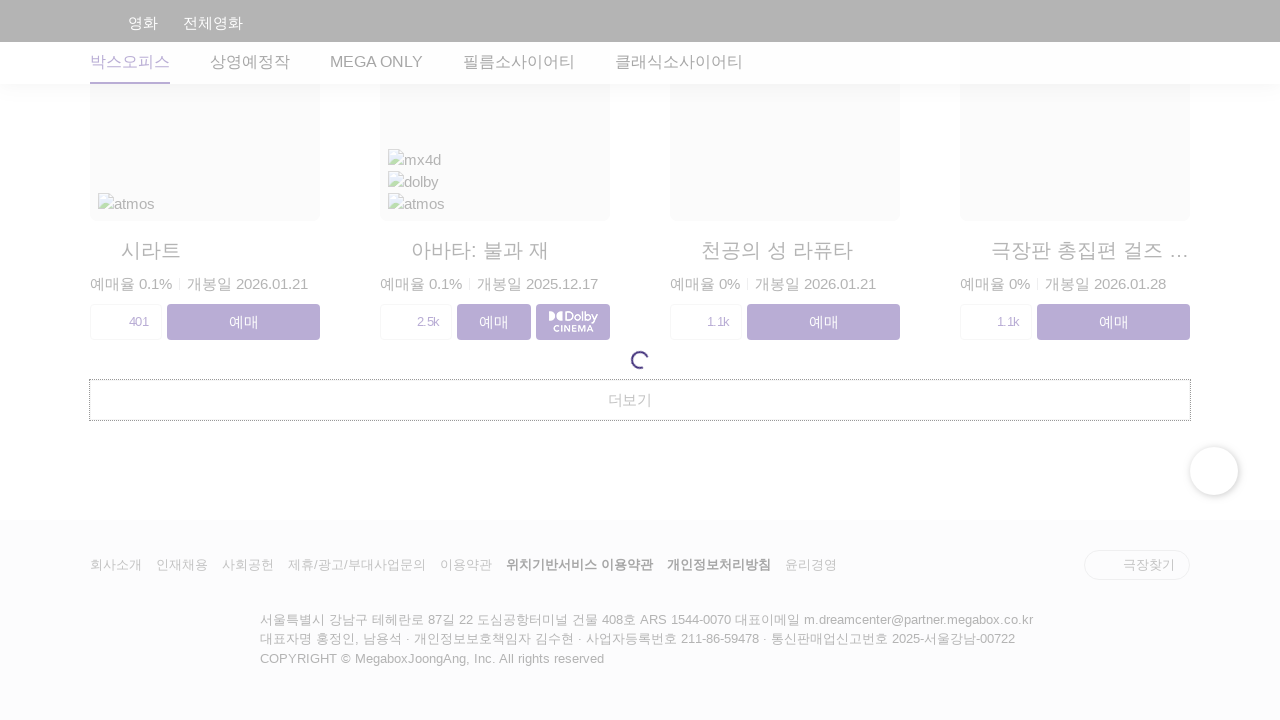

Waited for new movie content to load (iteration 2)
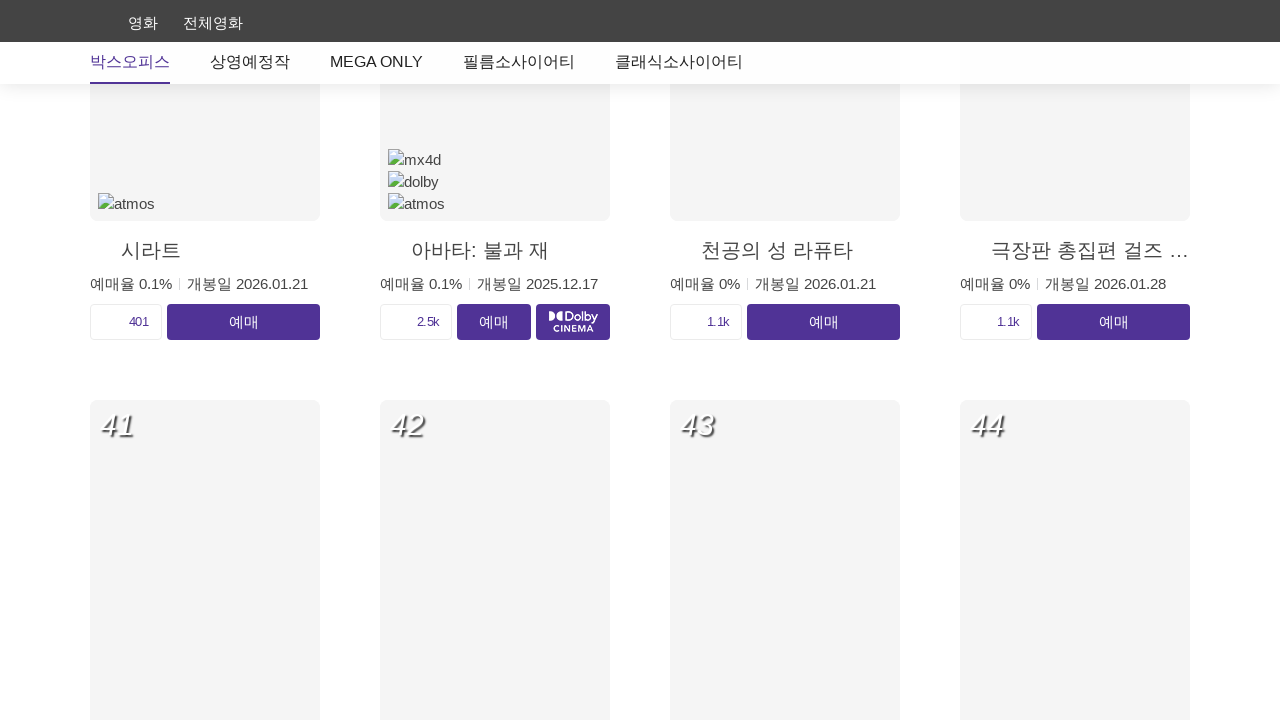

Located the '더보기' (load more) button (iteration 3)
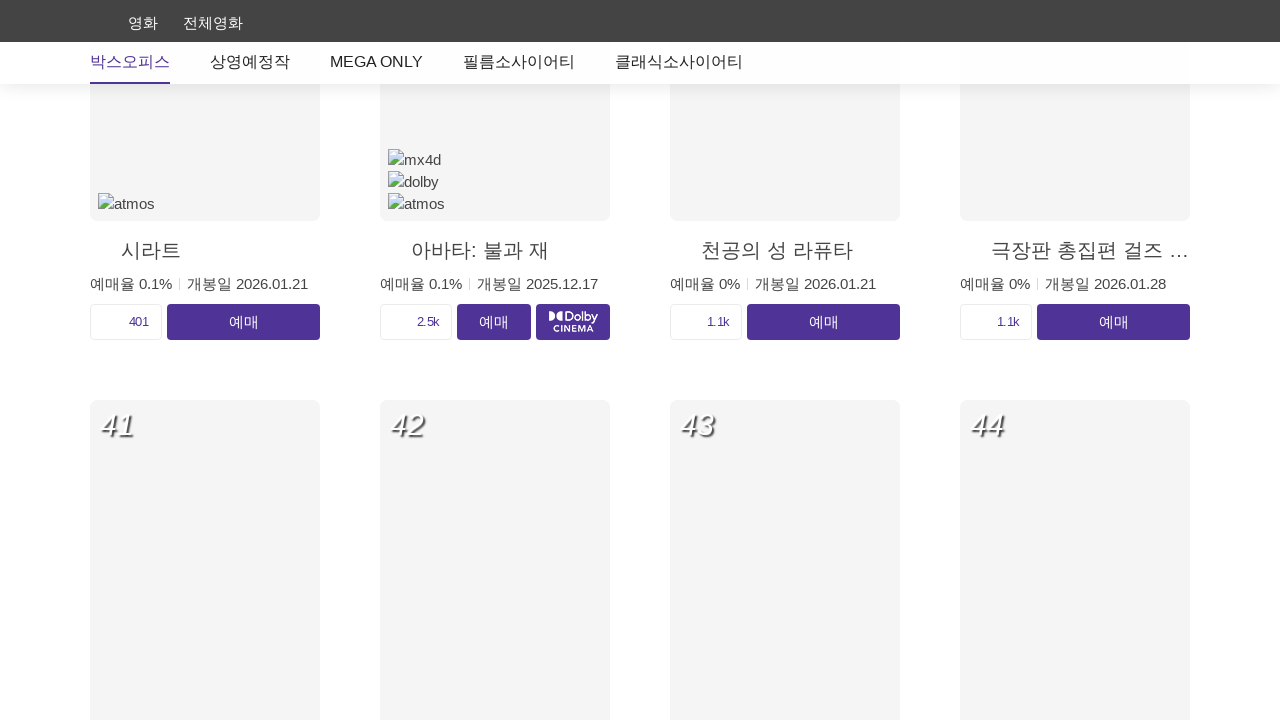

Clicked '더보기' button to load more movies (iteration 3) at (640, 400) on .btn-more.v1 button
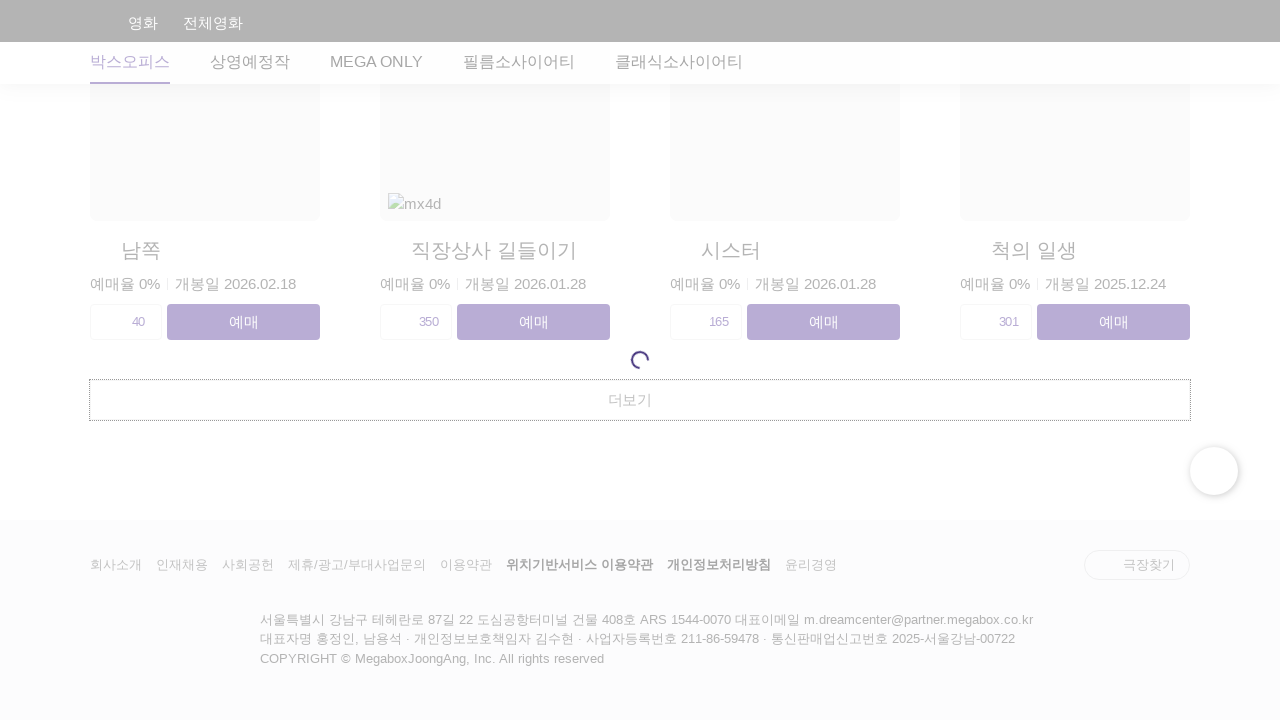

Waited for new movie content to load (iteration 3)
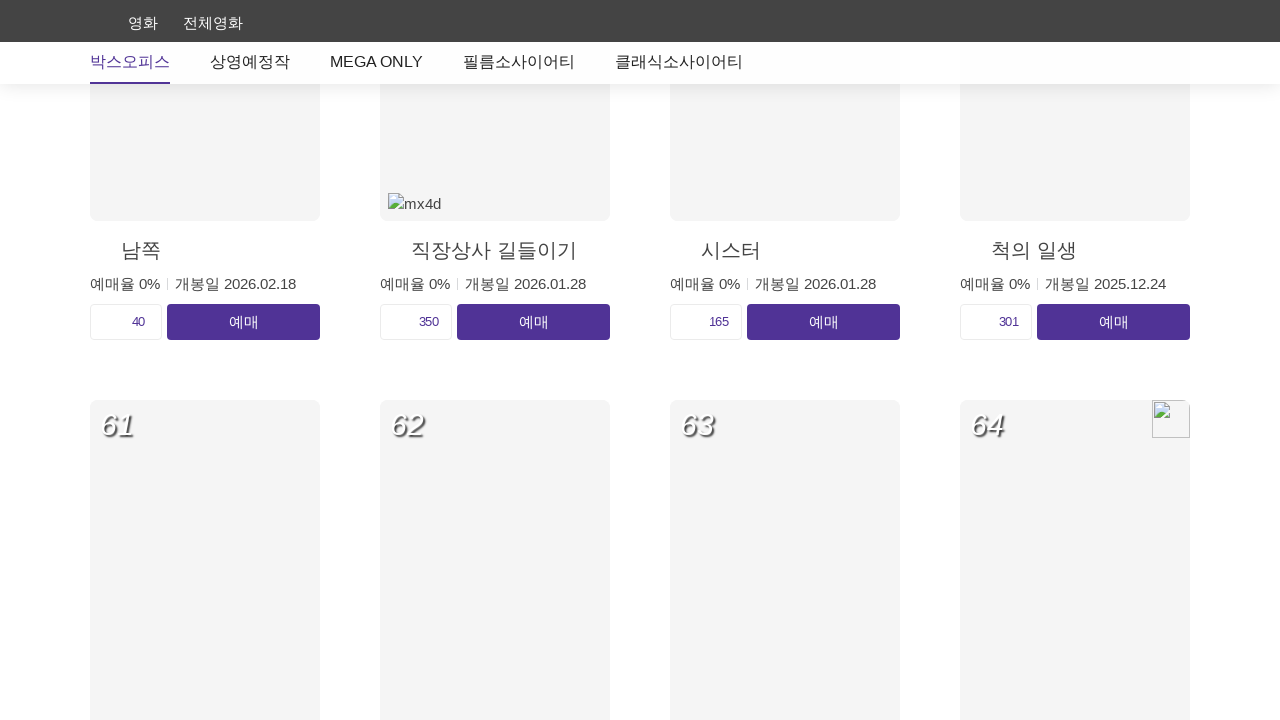

Located the '더보기' (load more) button (iteration 4)
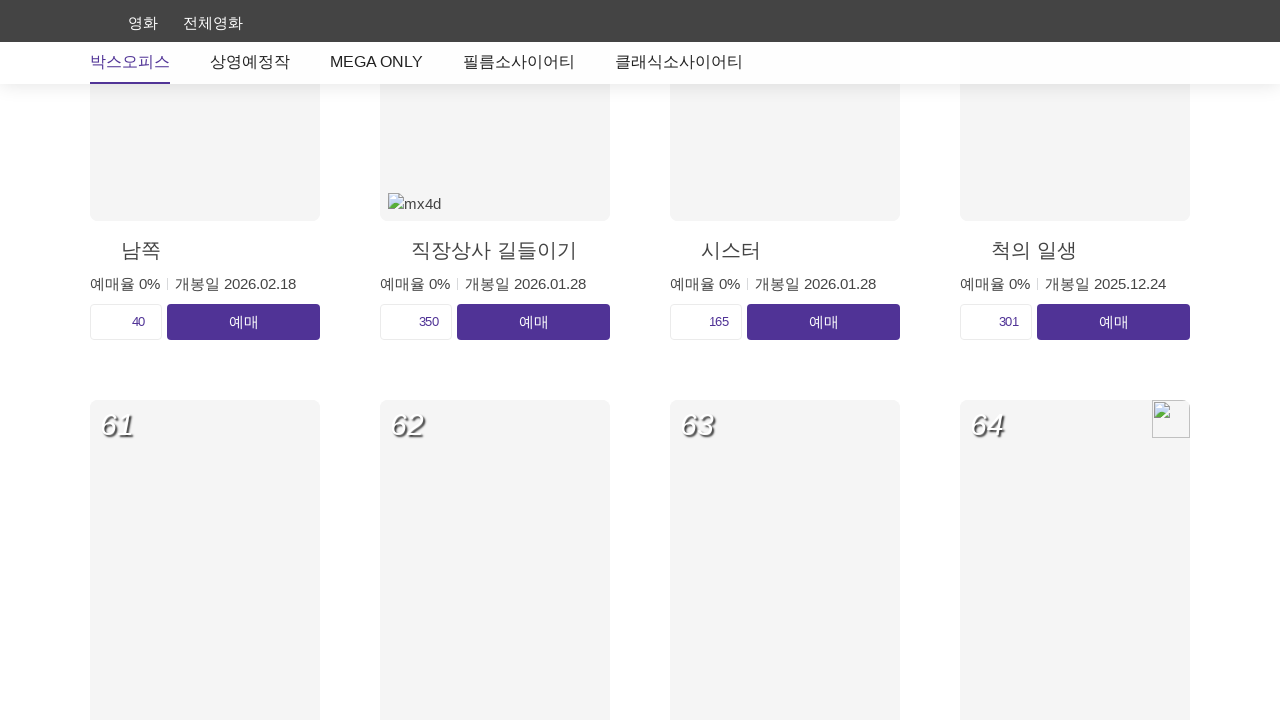

Verified movie list items are present on the page
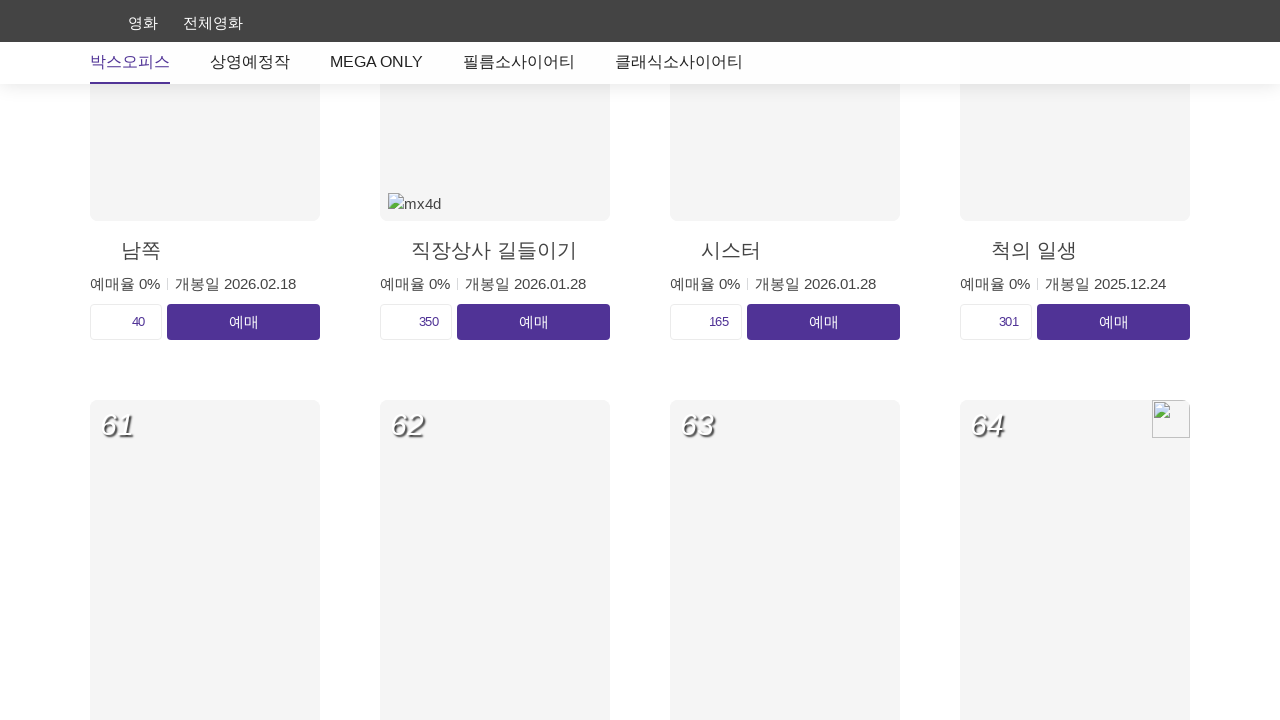

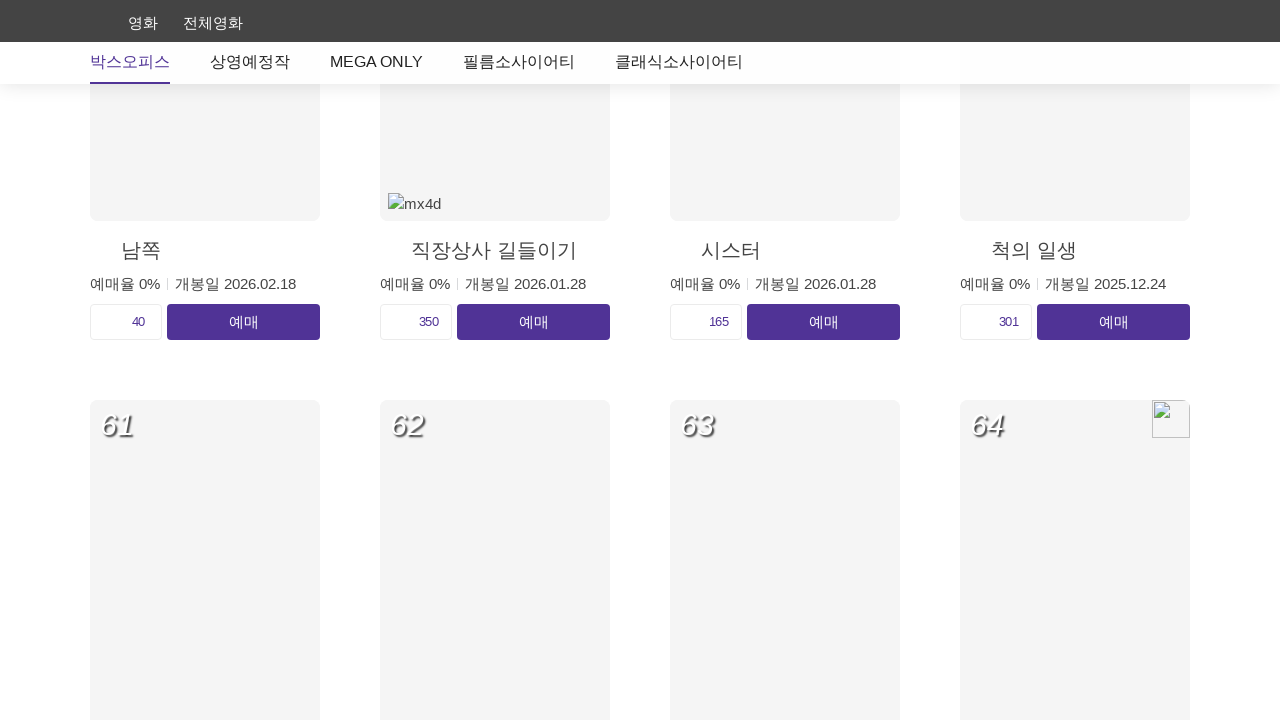